Tests React Semantic UI dropdown by clicking the friend selection dropdown, selecting 'Christian' from the menu, and verifying the selection

Starting URL: https://react.semantic-ui.com/maximize/dropdown-example-selection/

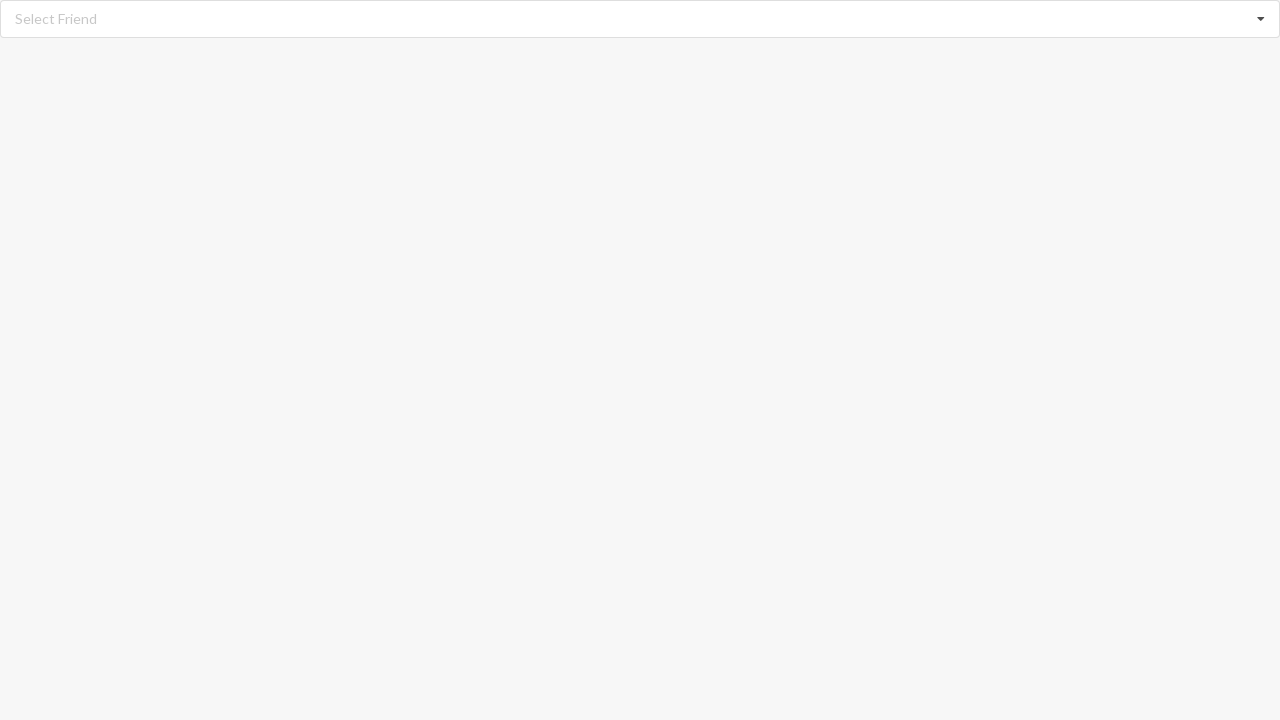

Waited for dropdown with 'Select Friend' text to be ready
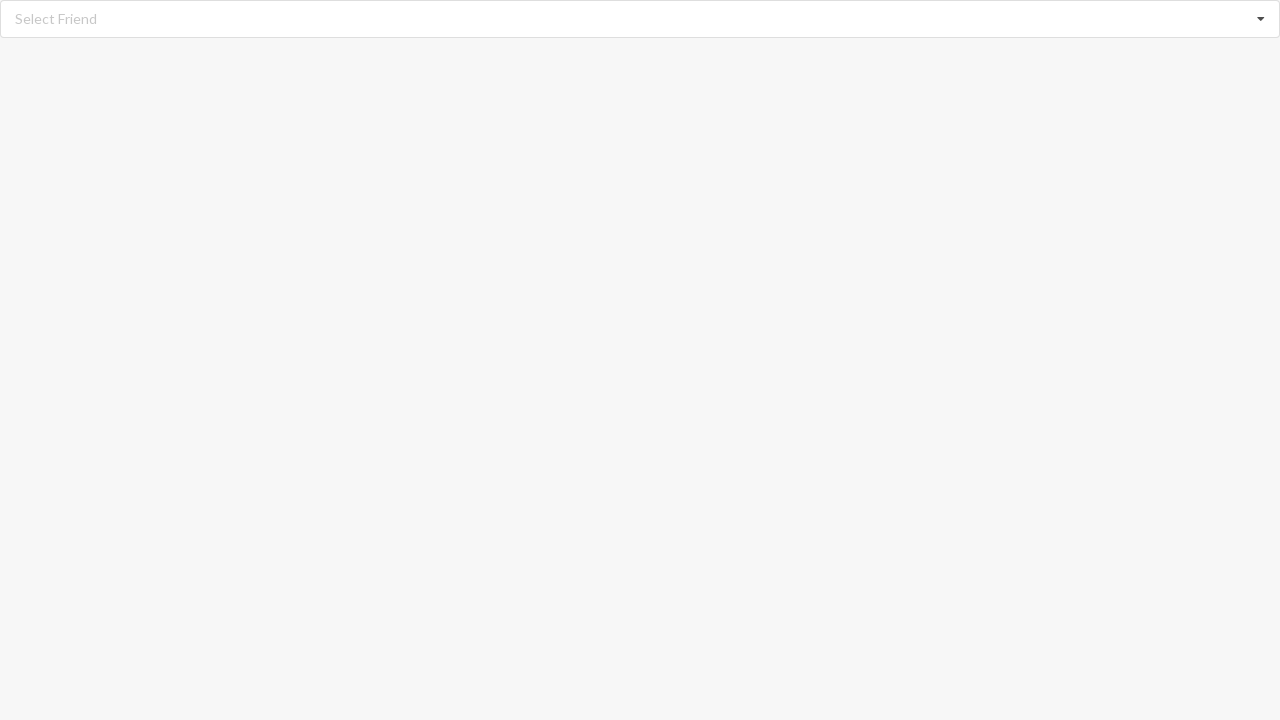

Clicked the friend selection dropdown to open it at (640, 19) on div[role="listbox"]
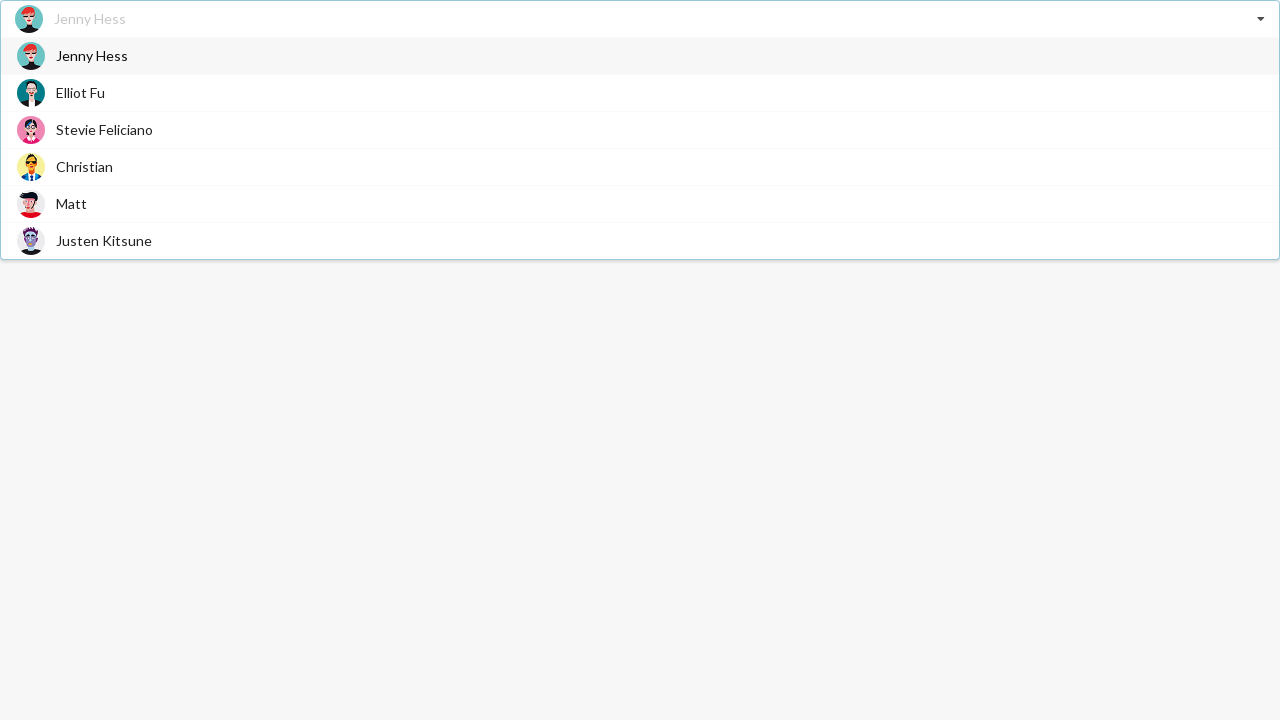

Dropdown menu appeared and is visible
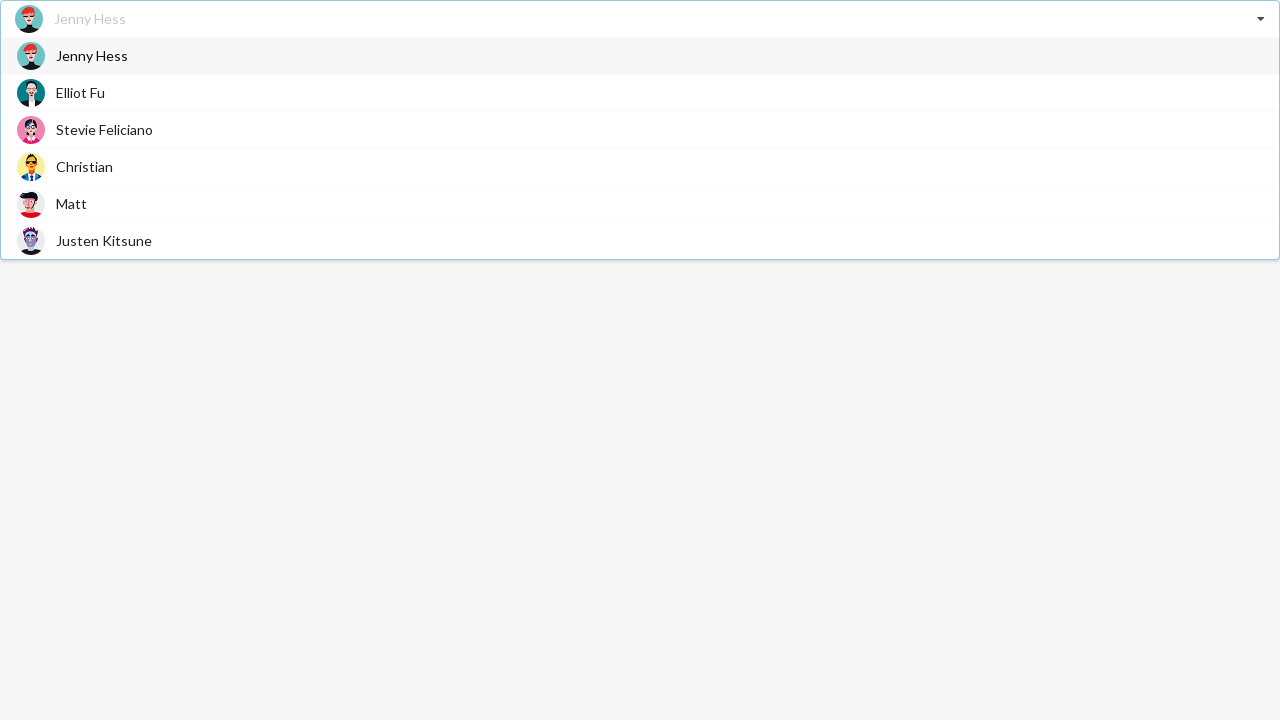

Selected 'Christian' from the dropdown menu
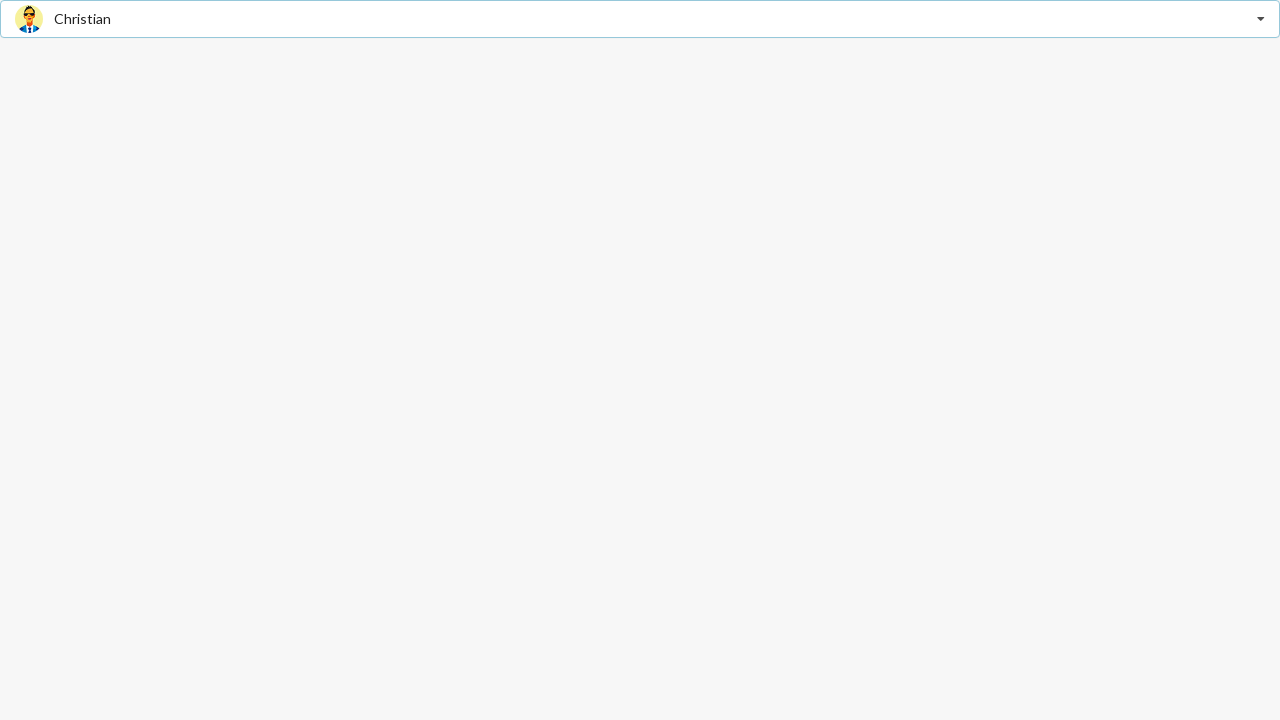

Retrieved selected value: 'Christian'
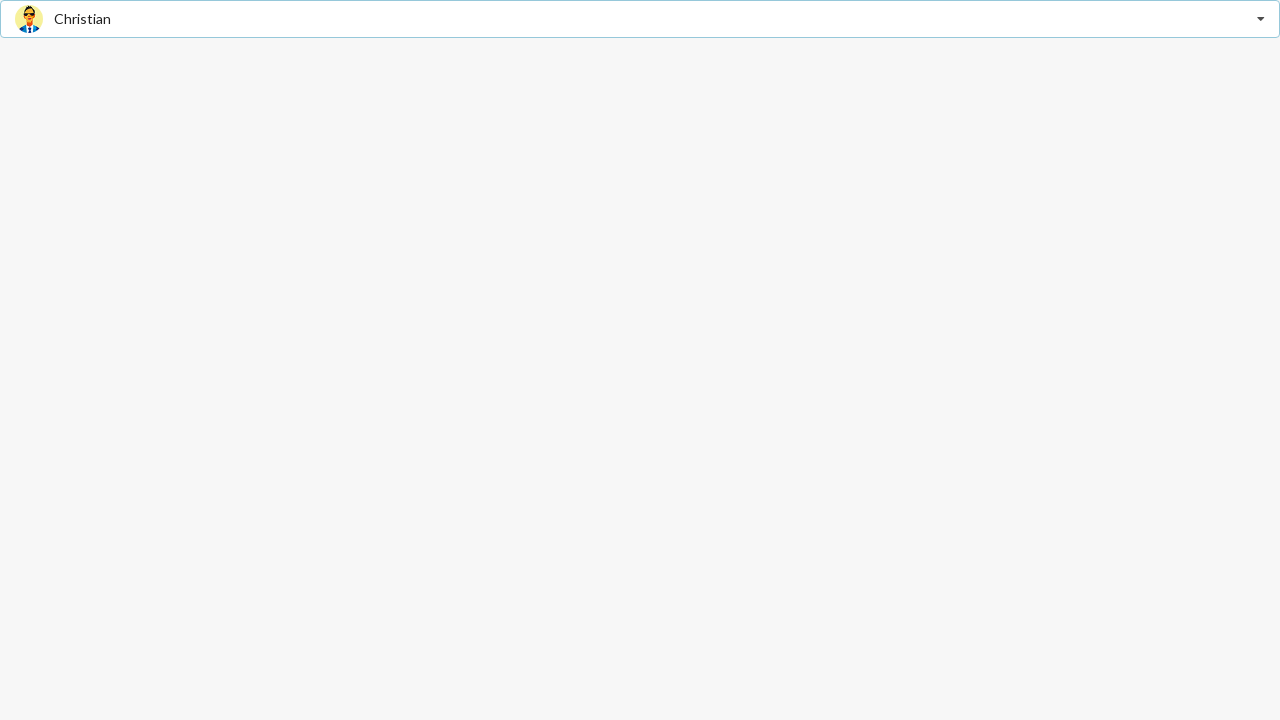

Verified that 'Christian' is correctly selected in the dropdown
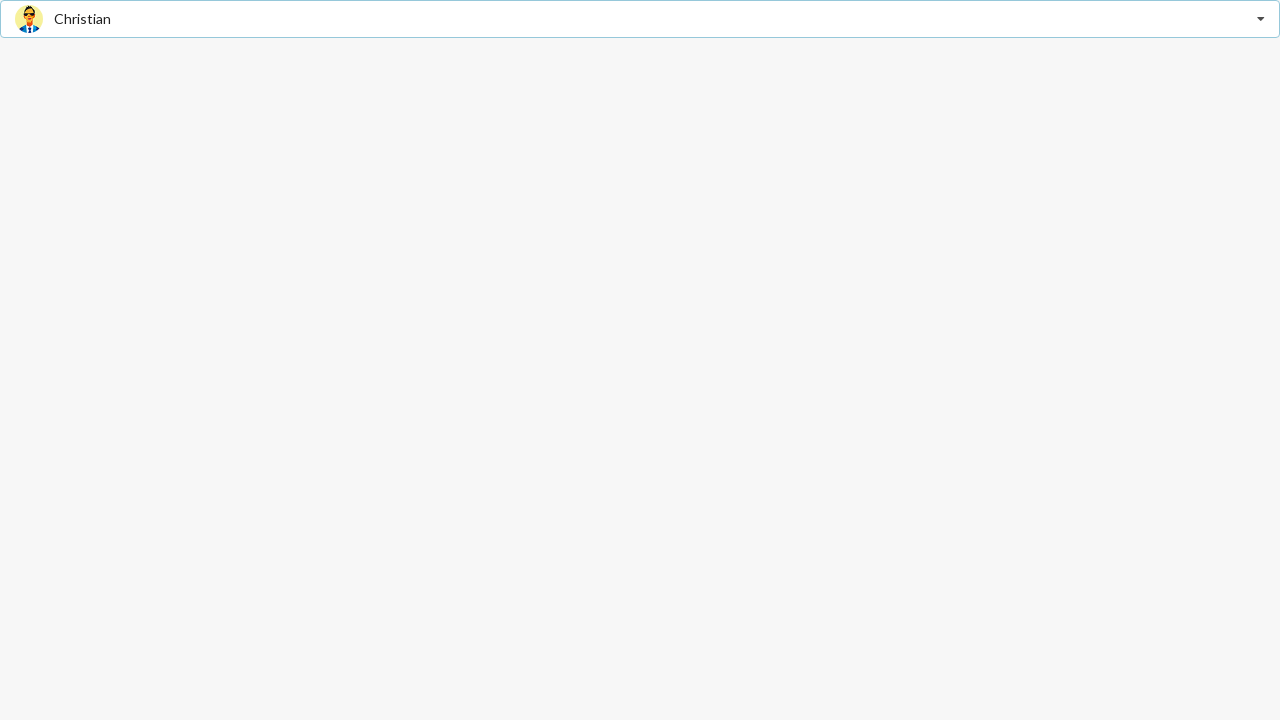

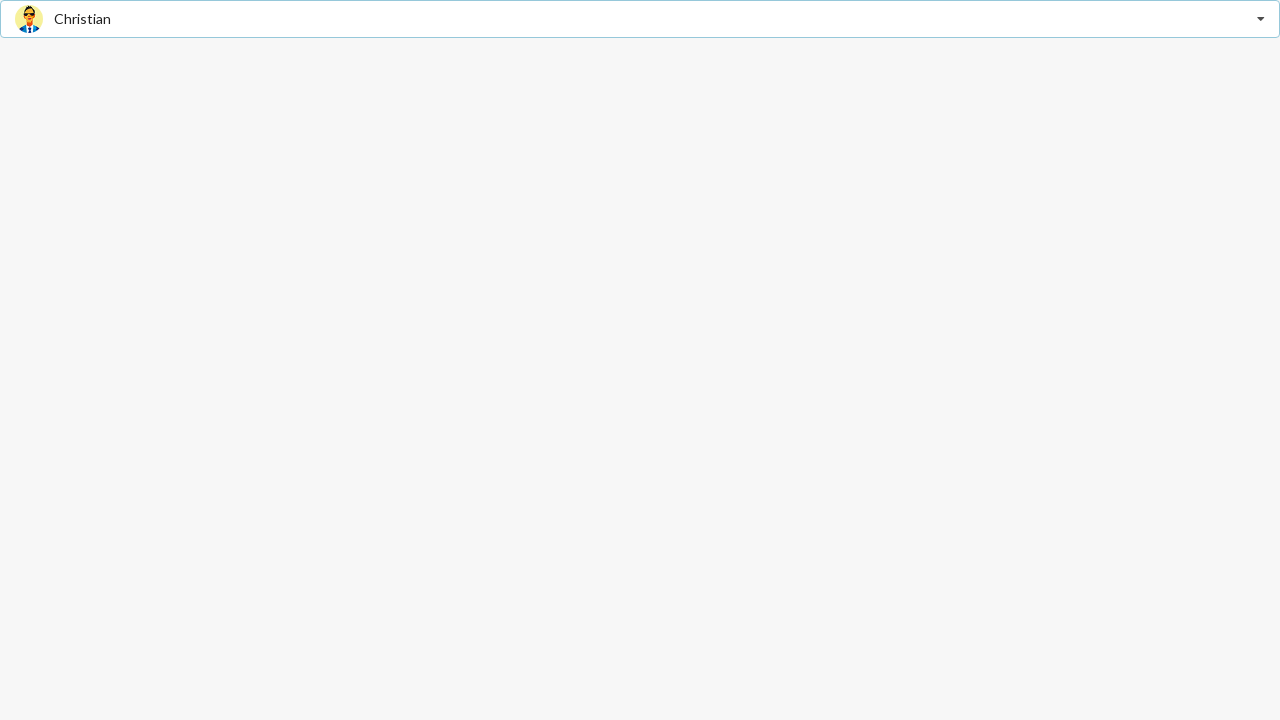